Tests checkbox interaction by verifying its state properties (displayed, enabled, selected) and clicking to toggle its selection

Starting URL: https://faculty.washington.edu/chudler/java/boxes.html

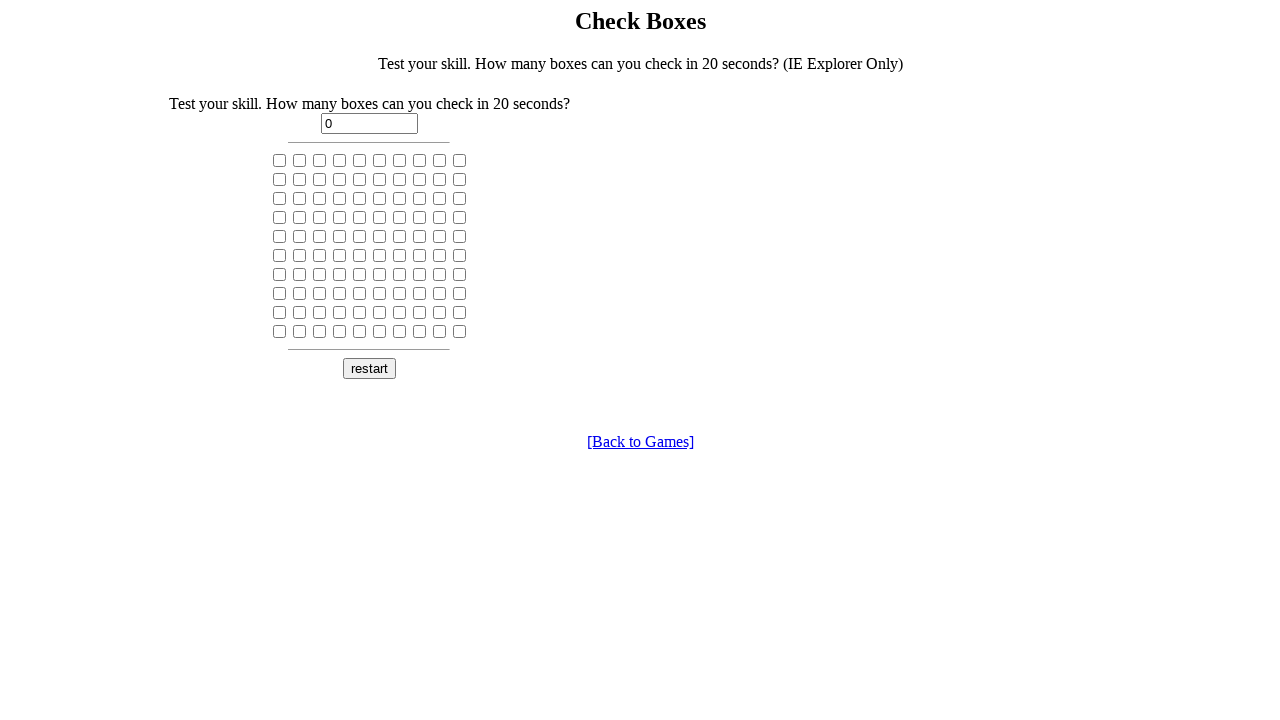

Located the 5th checkbox on the page
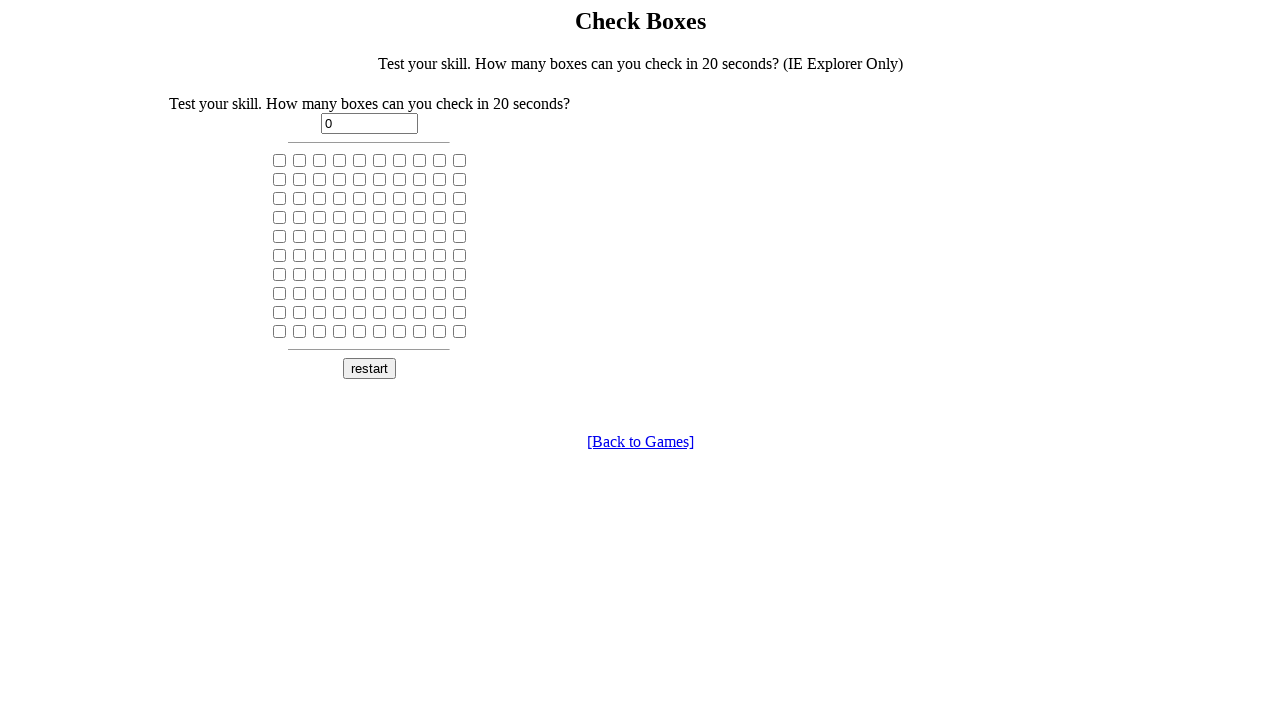

Verified checkbox is visible
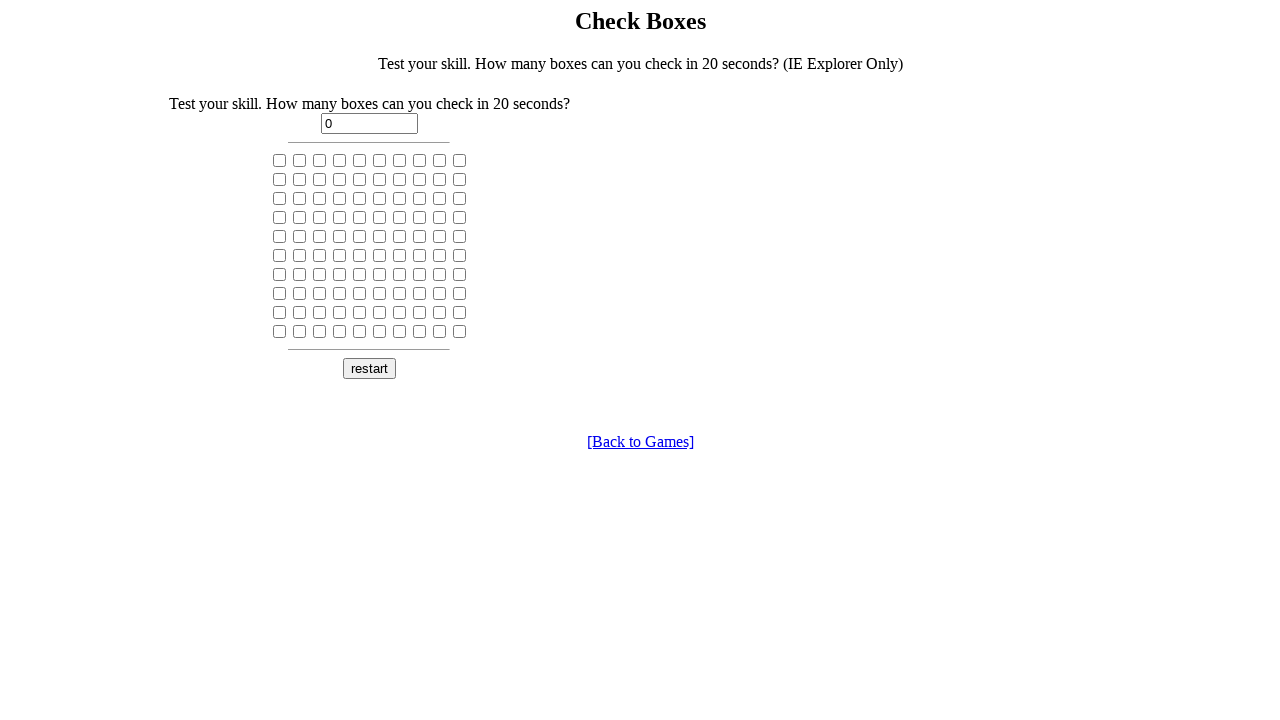

Verified checkbox is enabled
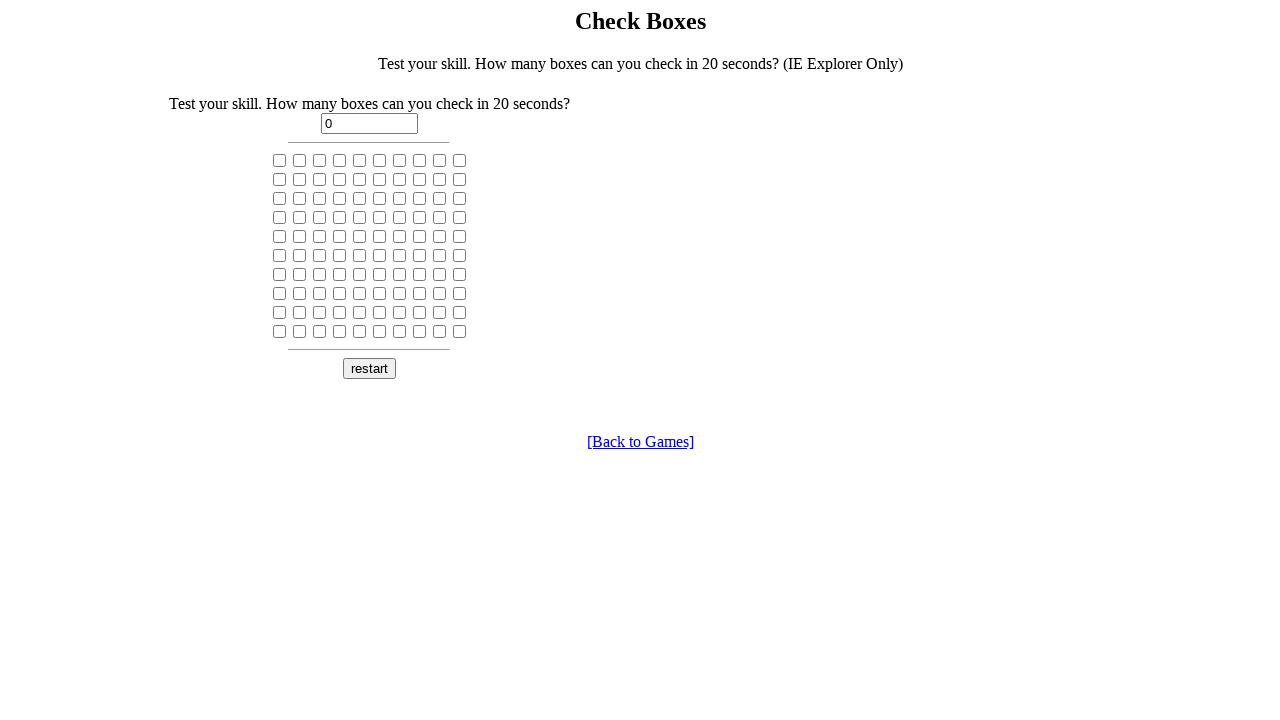

Retrieved initial checkbox state
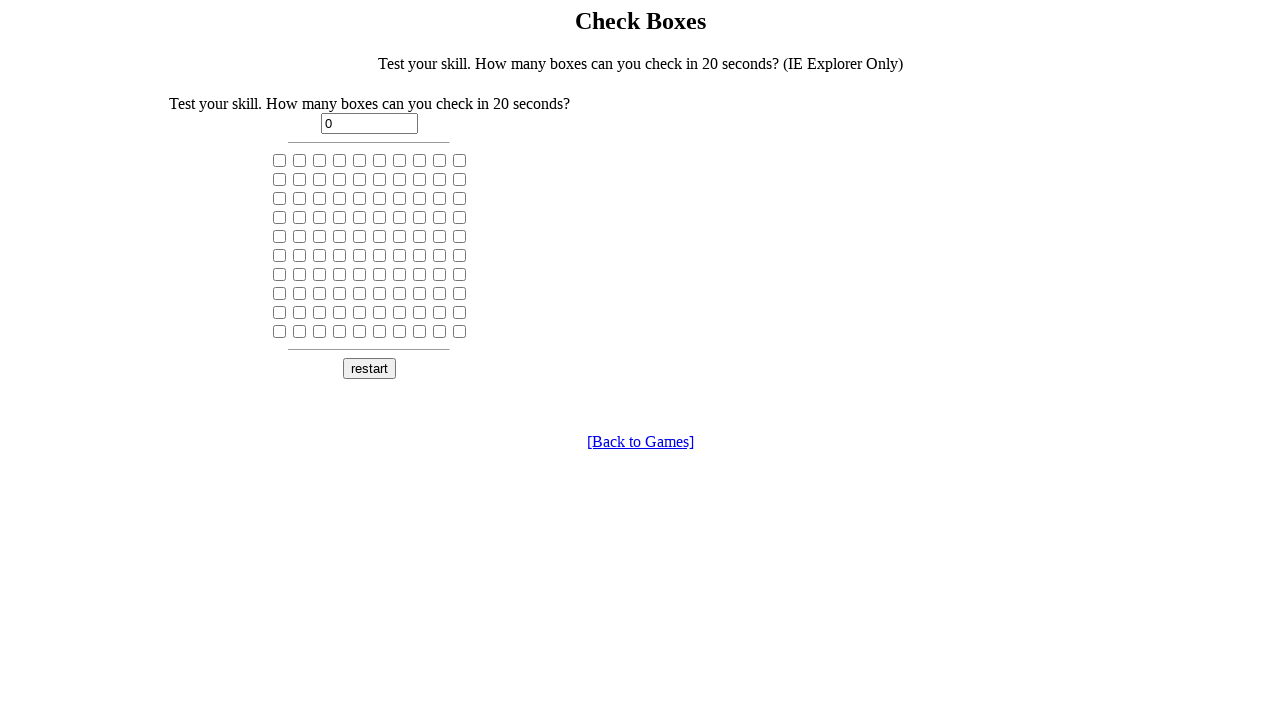

Clicked checkbox to toggle its state at (360, 160) on input[type='checkbox'] >> nth=4
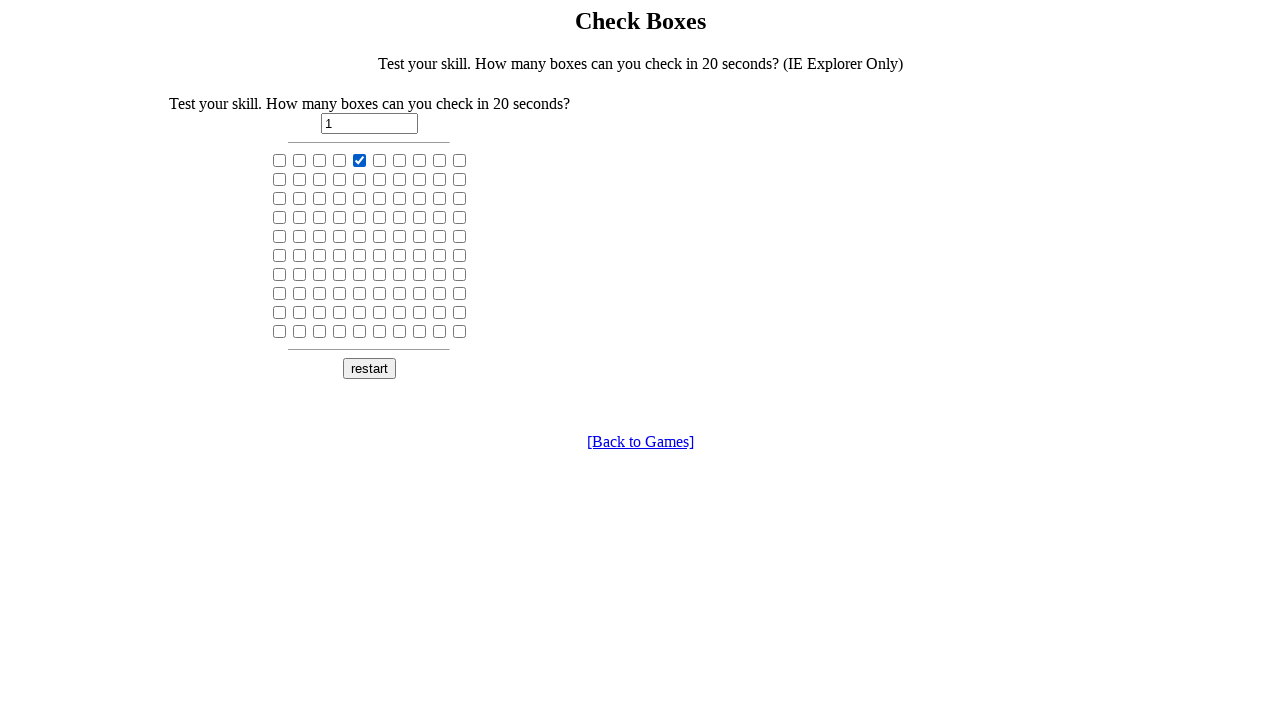

Retrieved final checkbox state after click
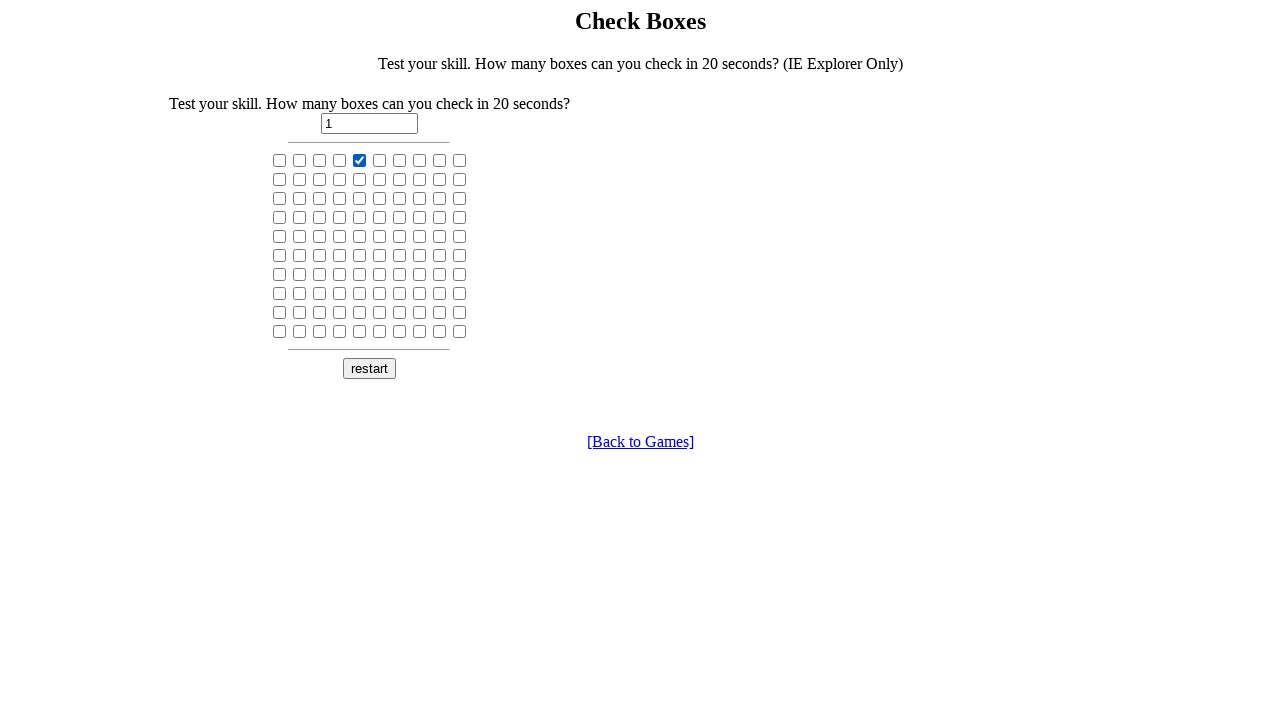

Verified checkbox state changed after click
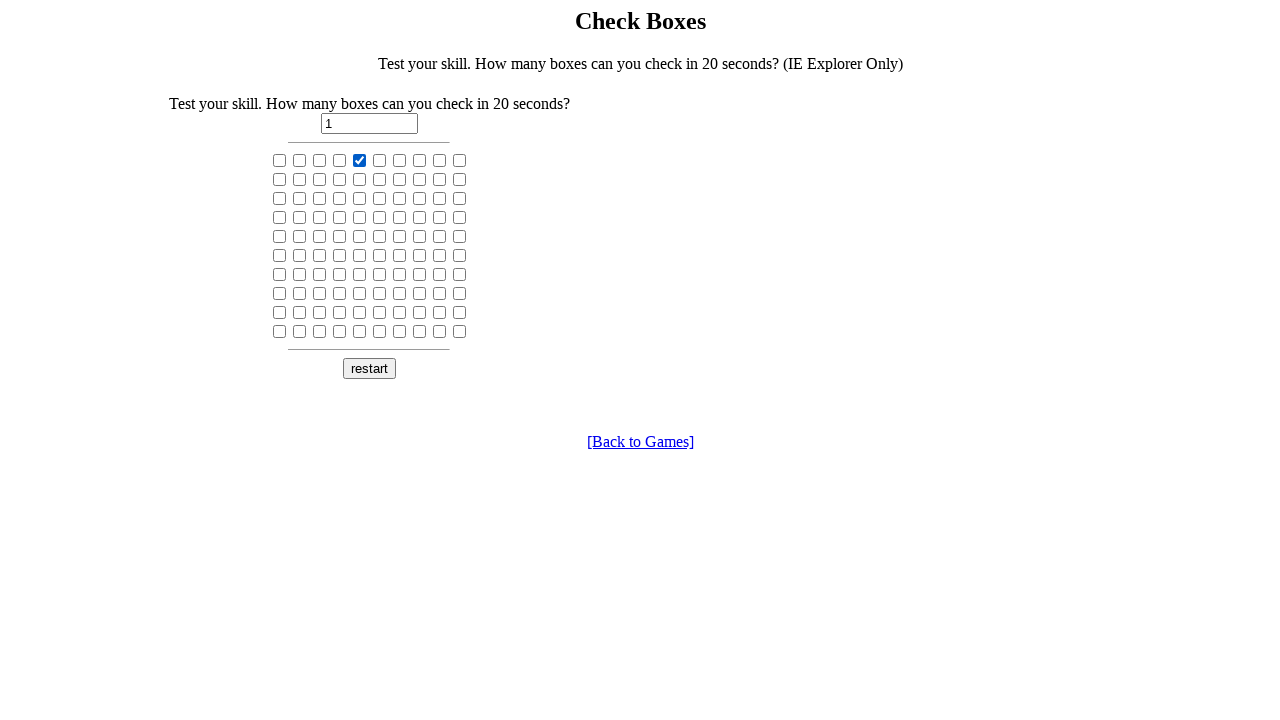

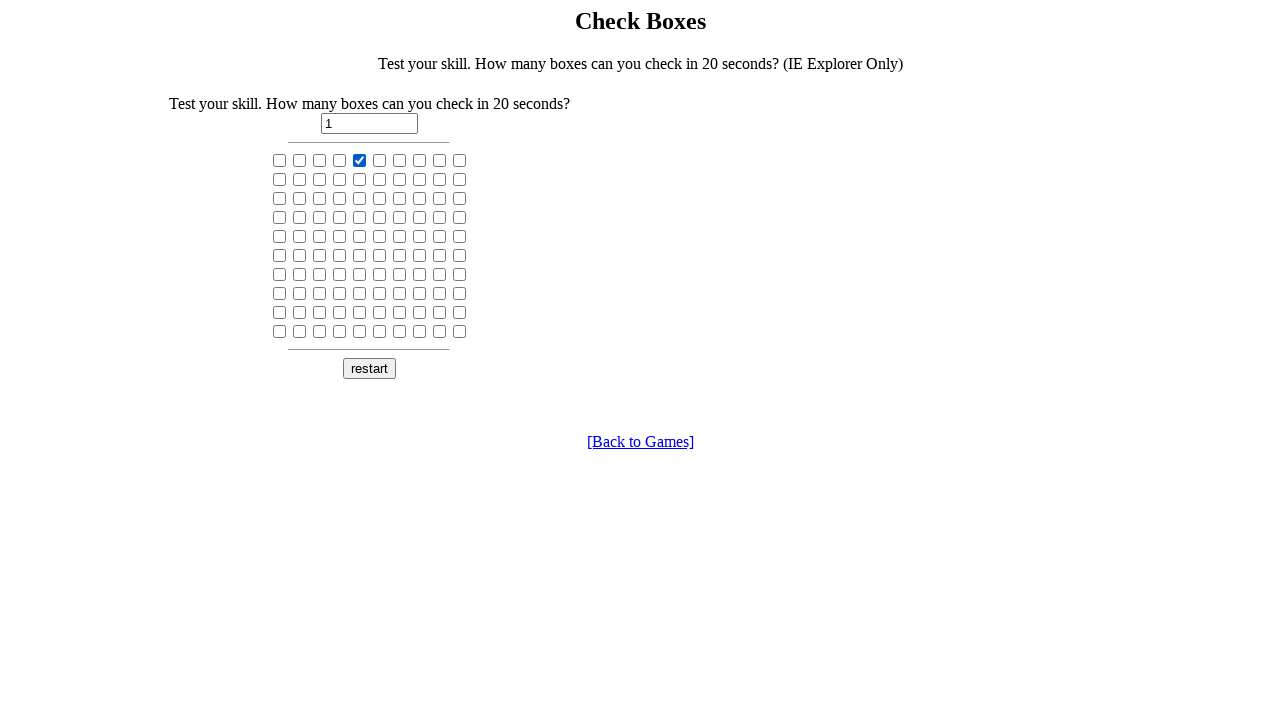